Tests footer social media links to verify proper rel and target attributes for external links, then navigates to media page to check YouTube link attributes.

Starting URL: https://thetankguide.com/

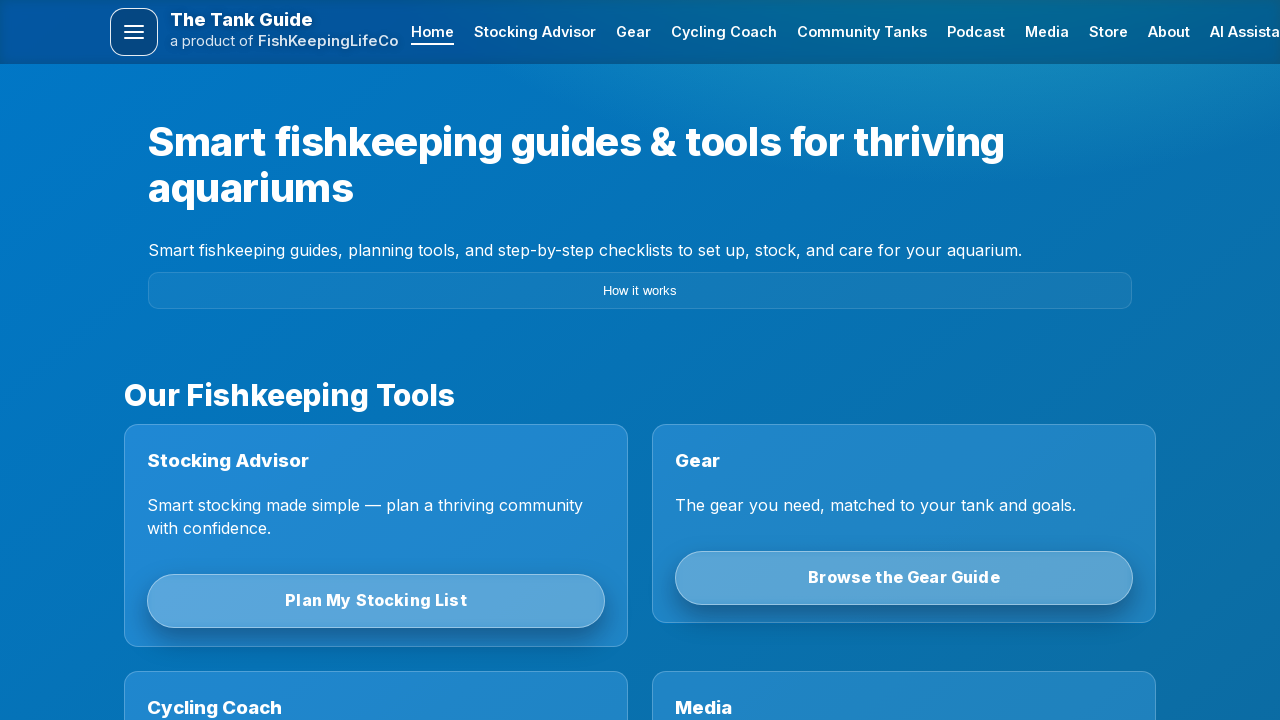

Waited for page to load (500ms)
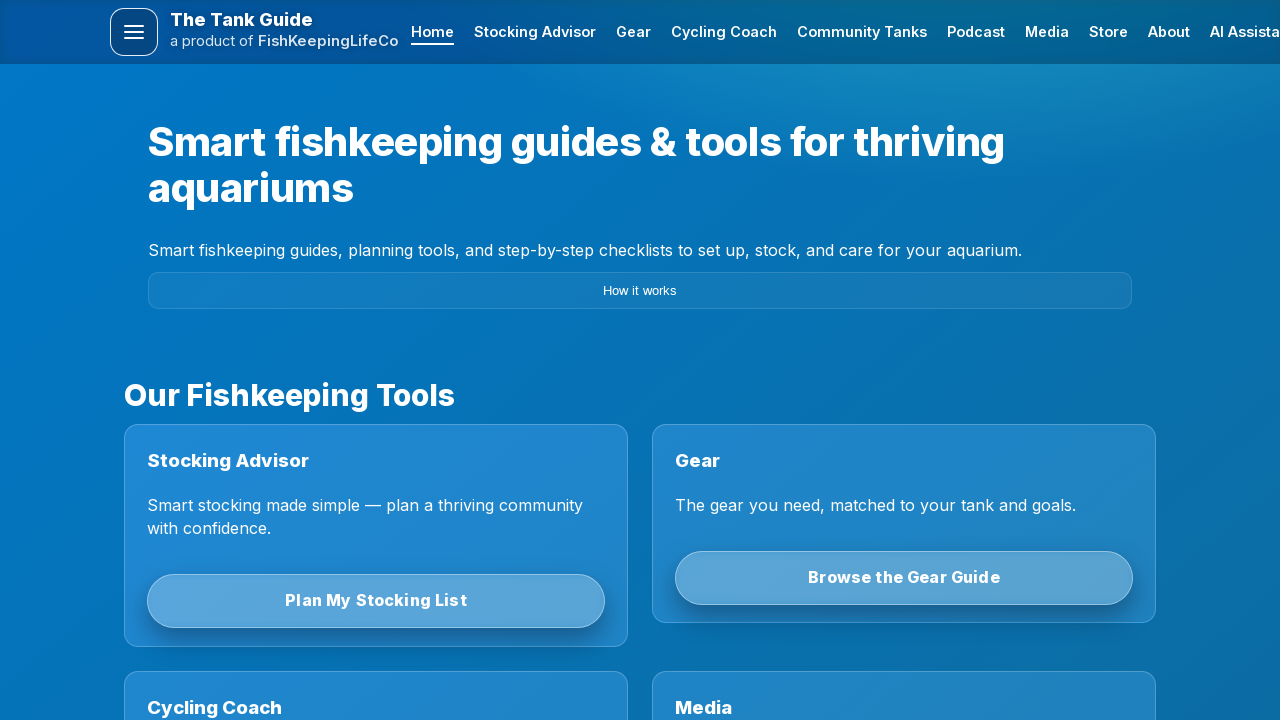

Located footer social media links (Instagram, TikTok, YouTube, Facebook, Amazon)
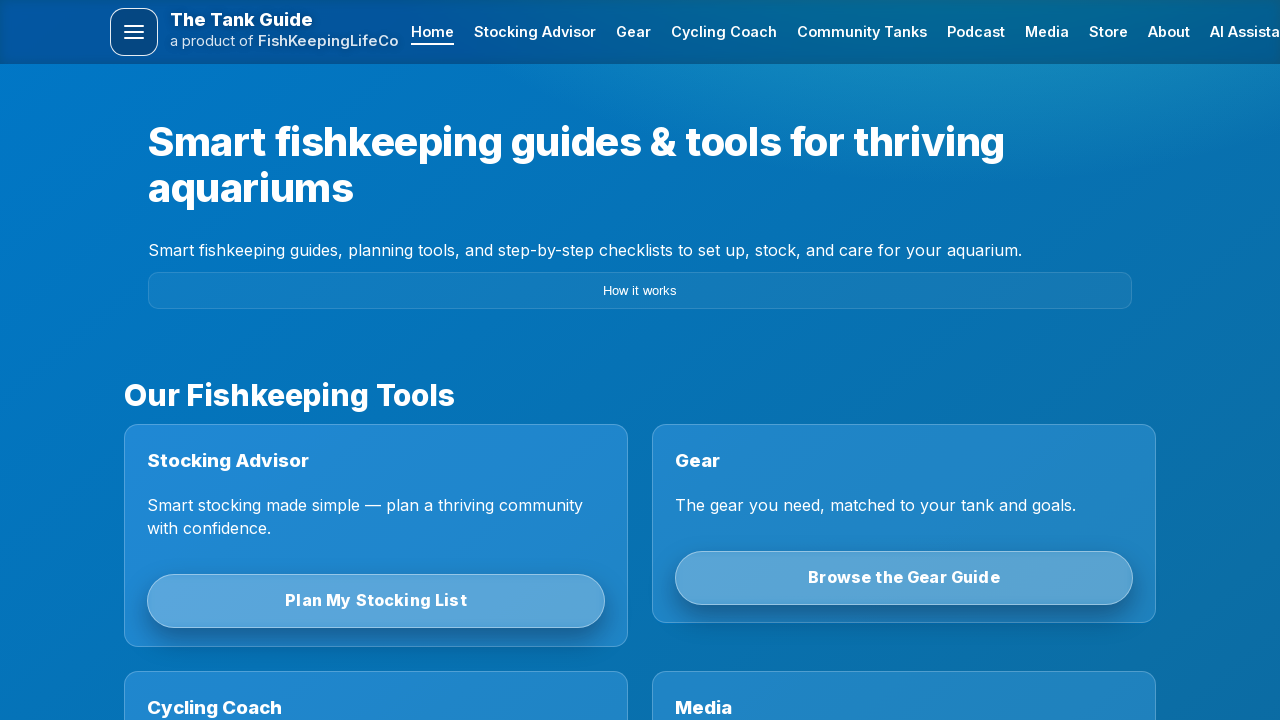

First footer social link became visible
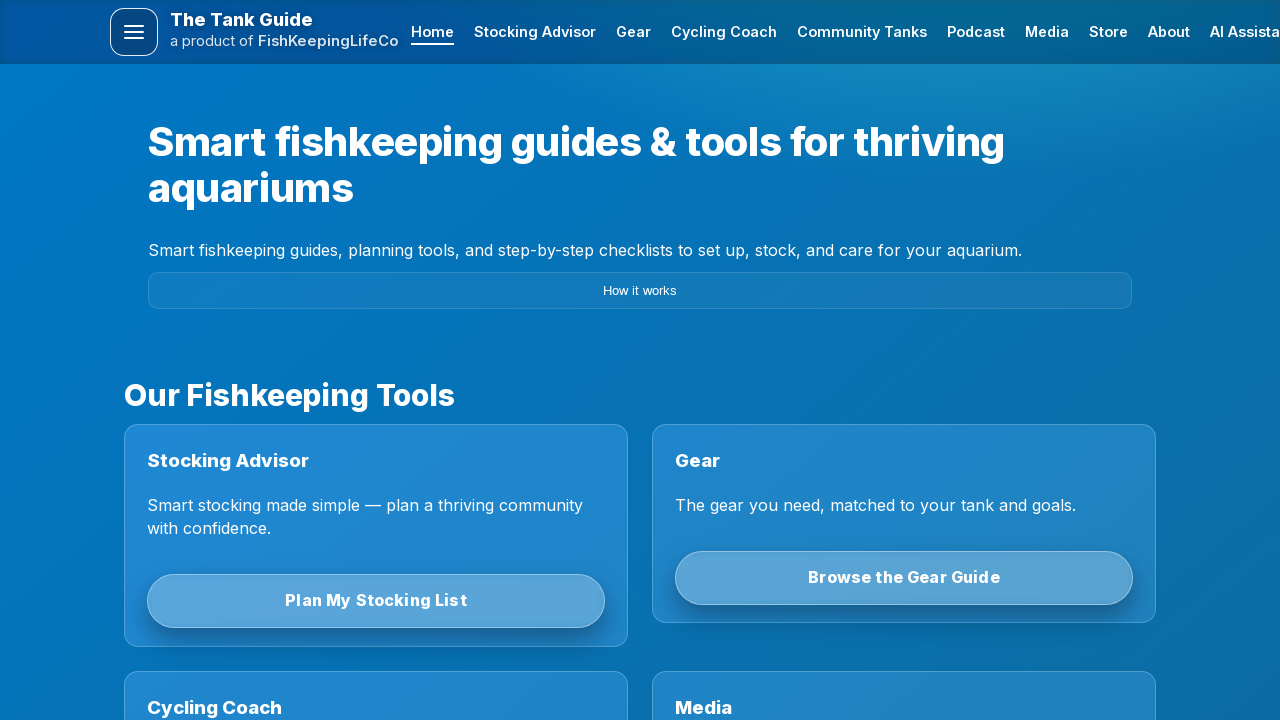

Navigated to media page
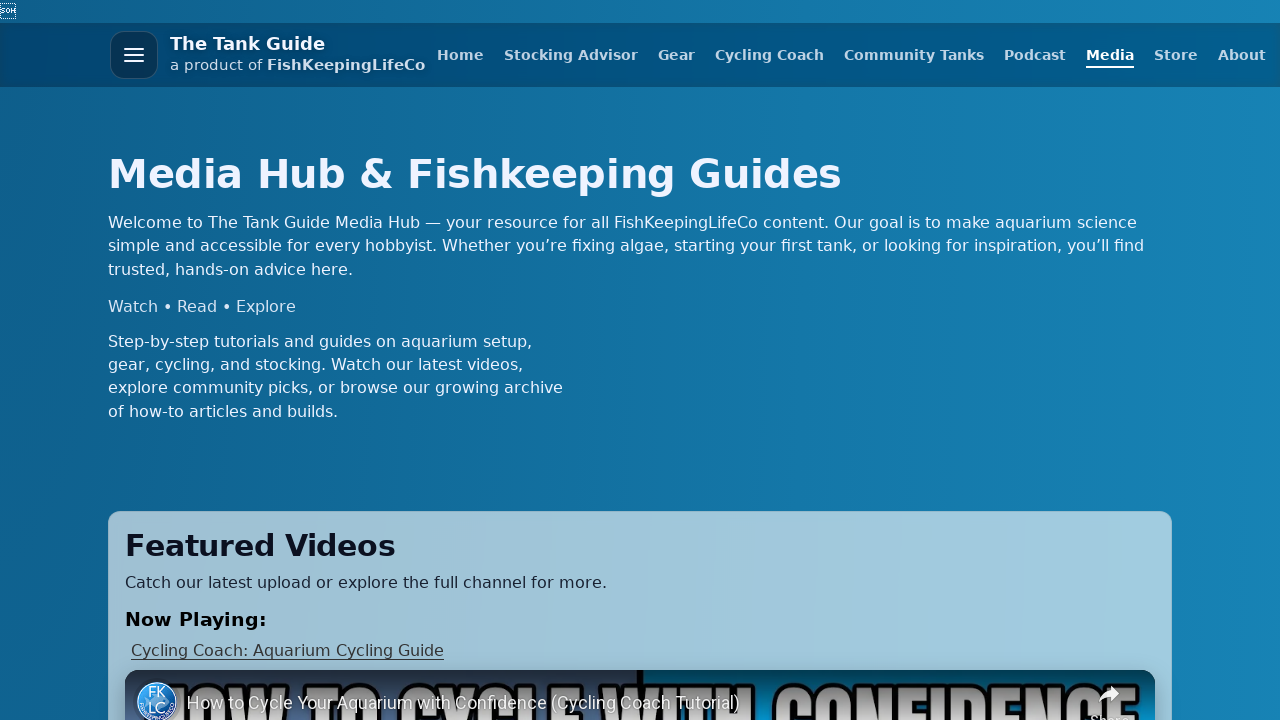

Located YouTube link on media page
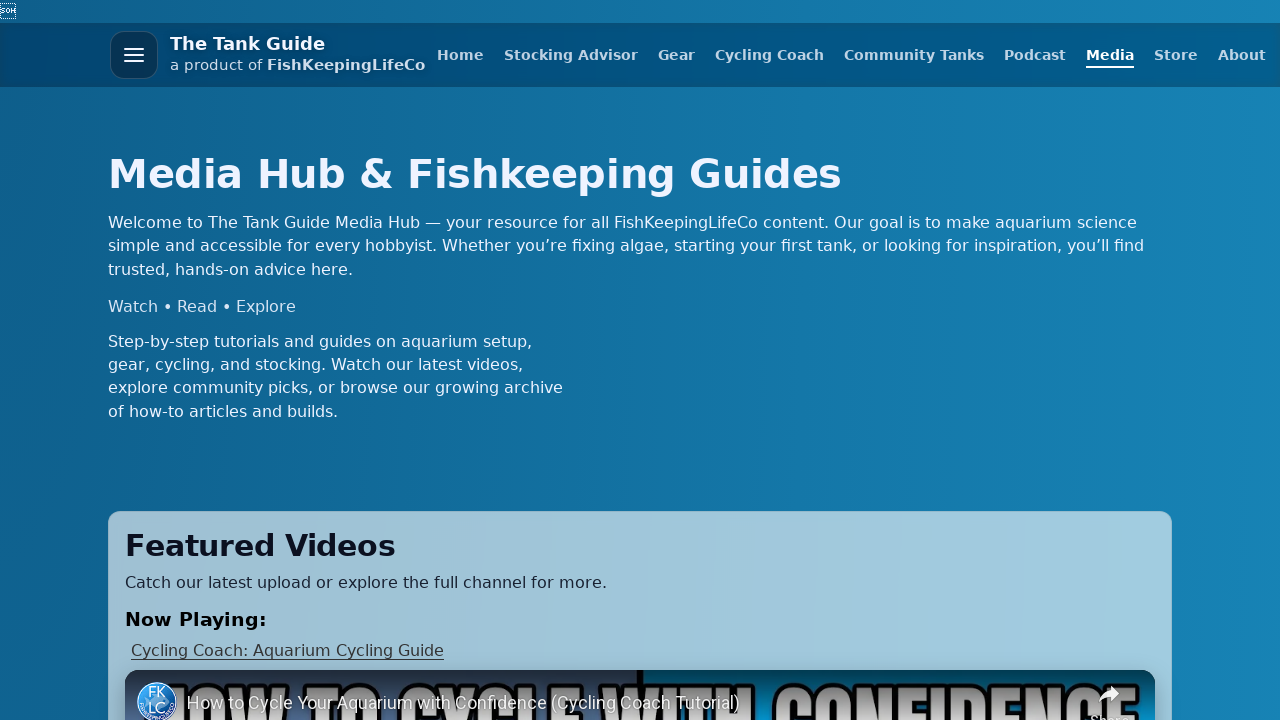

YouTube link is visible and verified on media page
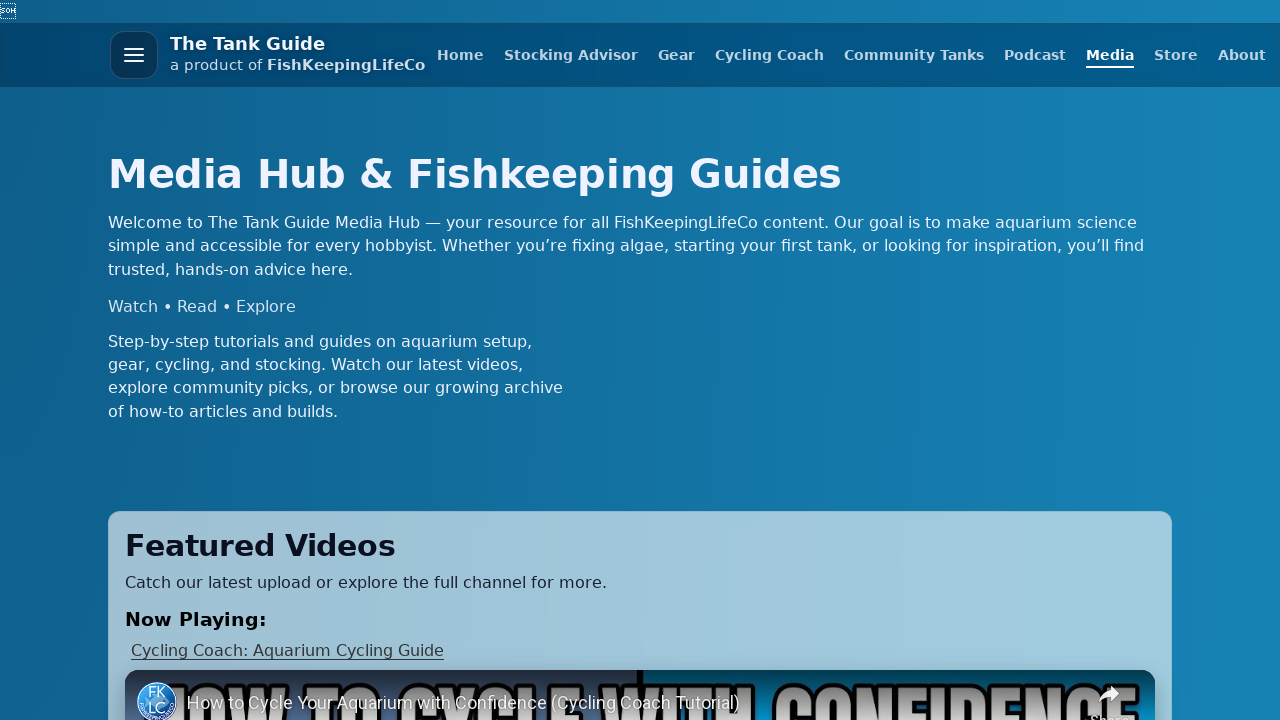

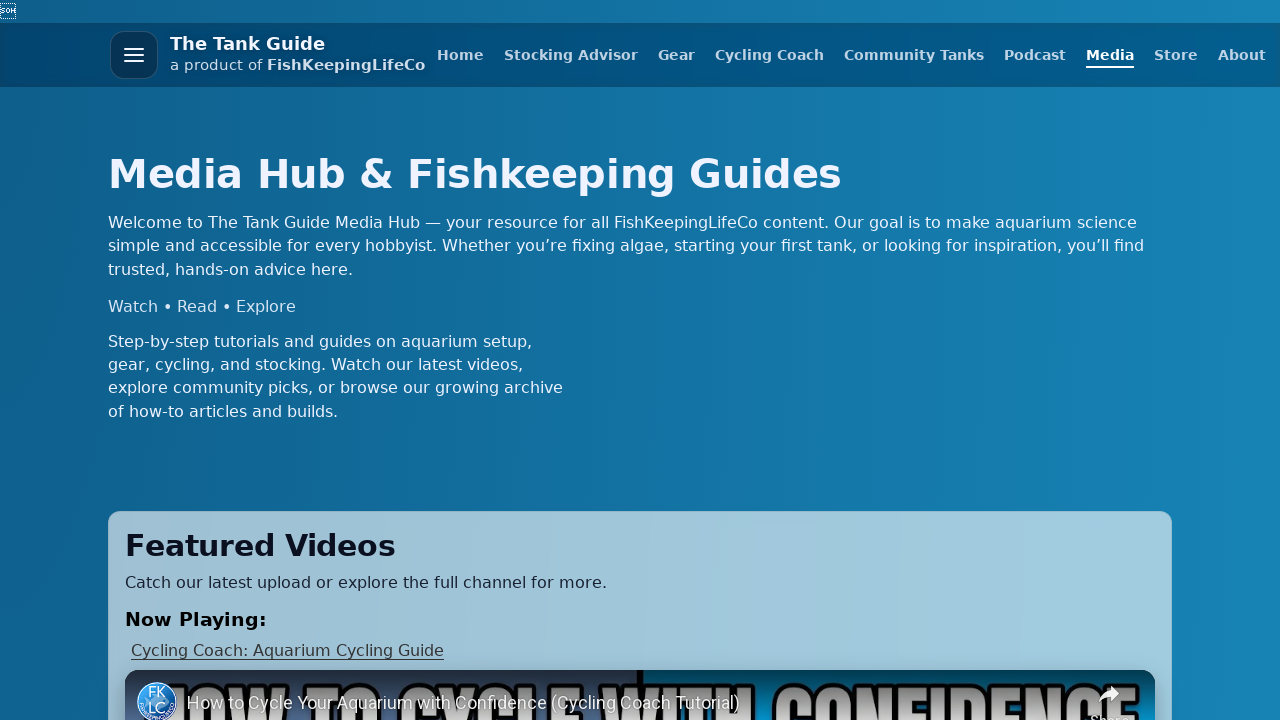